Tests form validation when attempting to login with empty username and password fields

Starting URL: https://demoqa.com/login

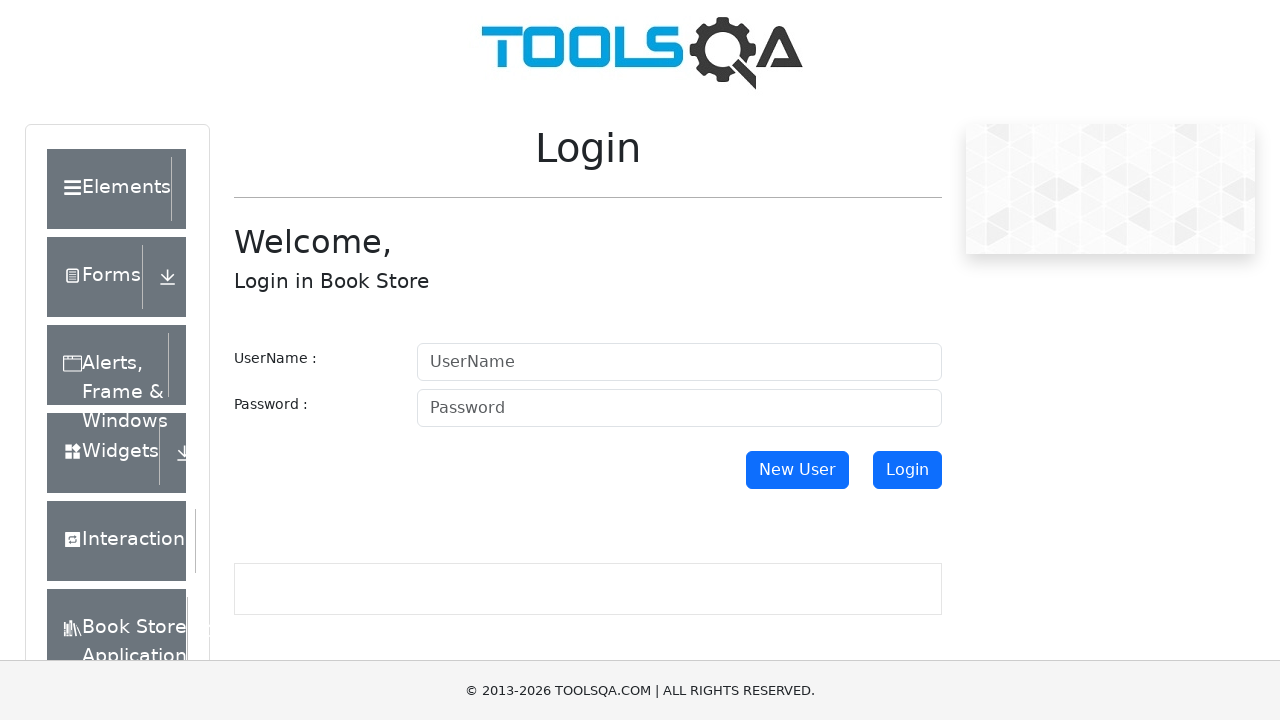

Cleared username field on #userName
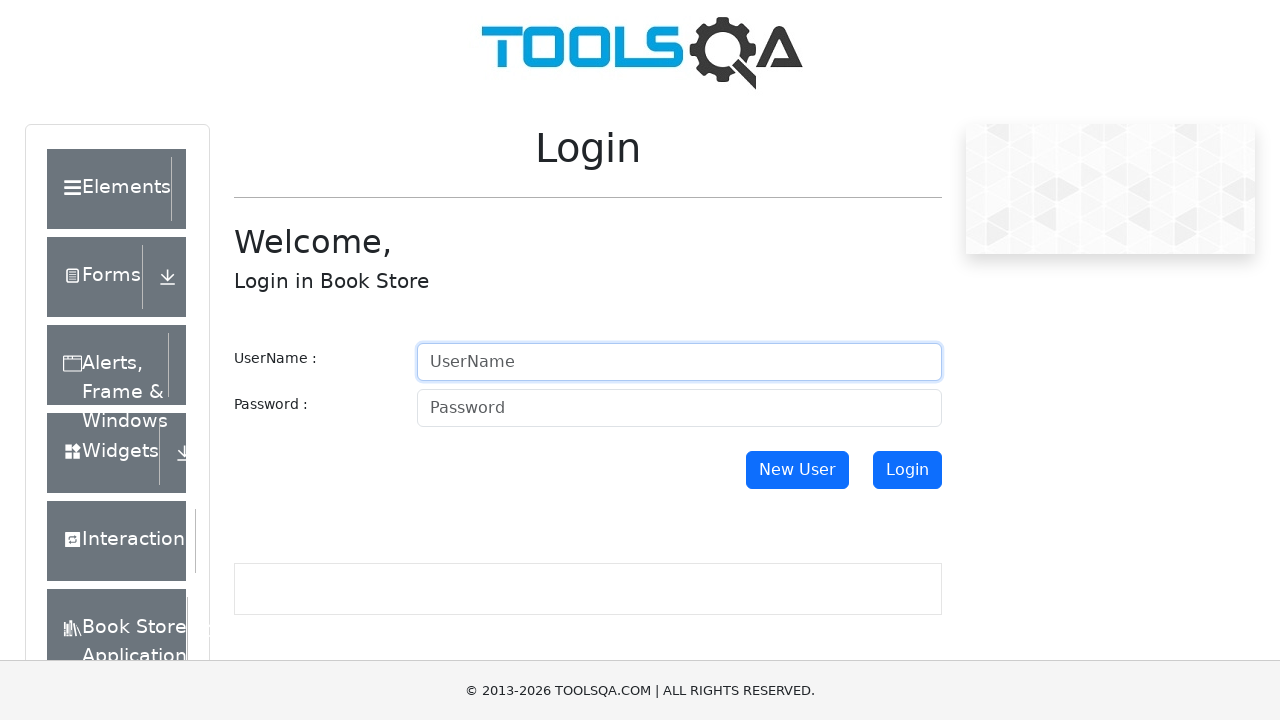

Cleared password field on #password
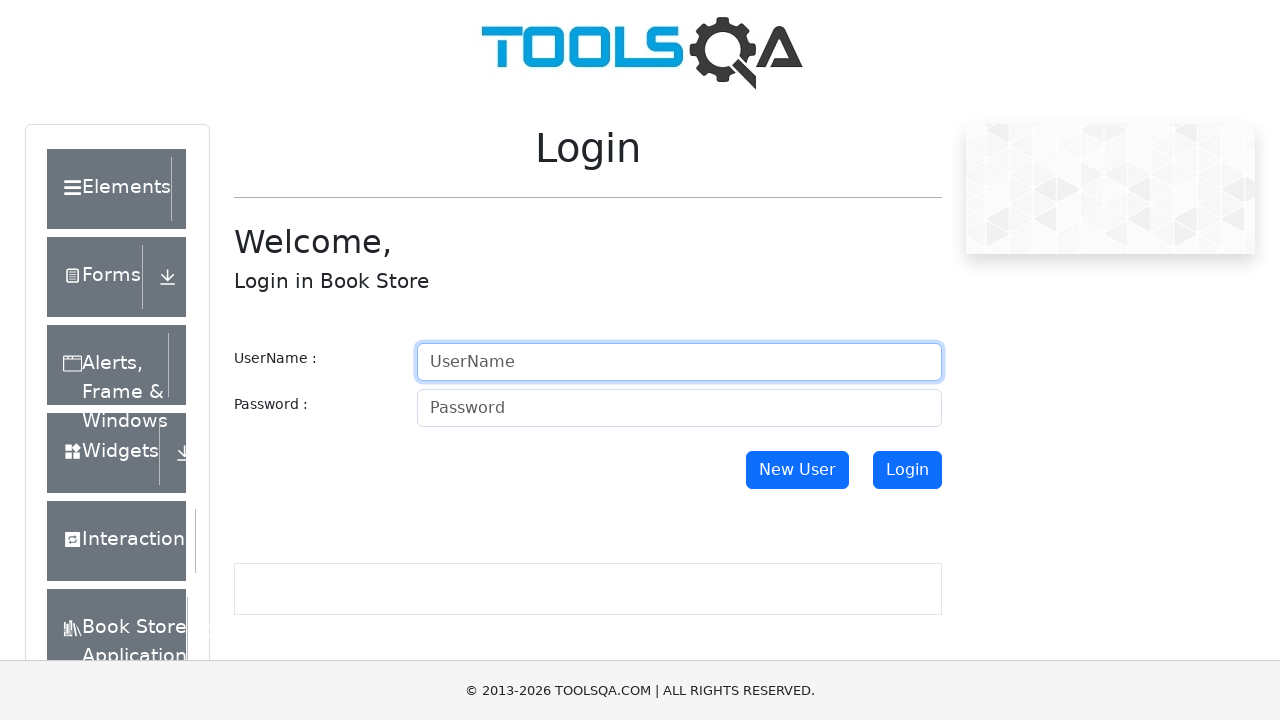

Clicked login button with empty fields at (907, 470) on #login
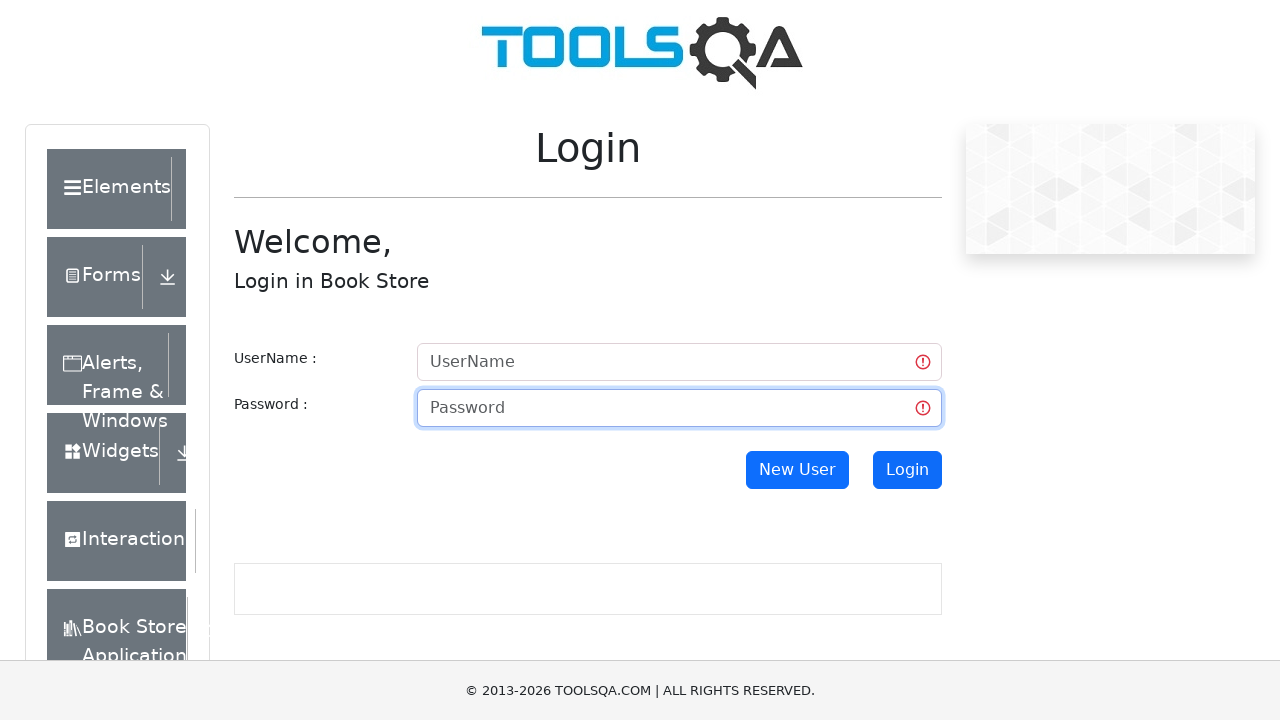

Waited 1 second to observe validation error messages
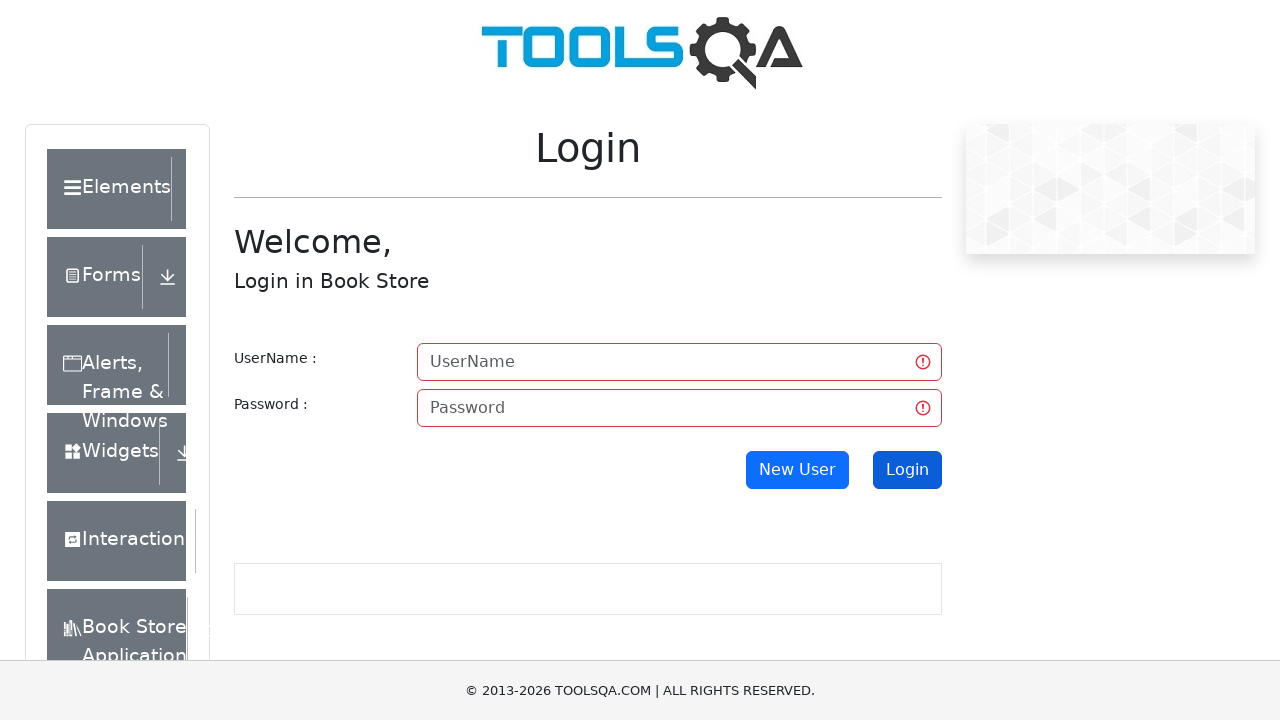

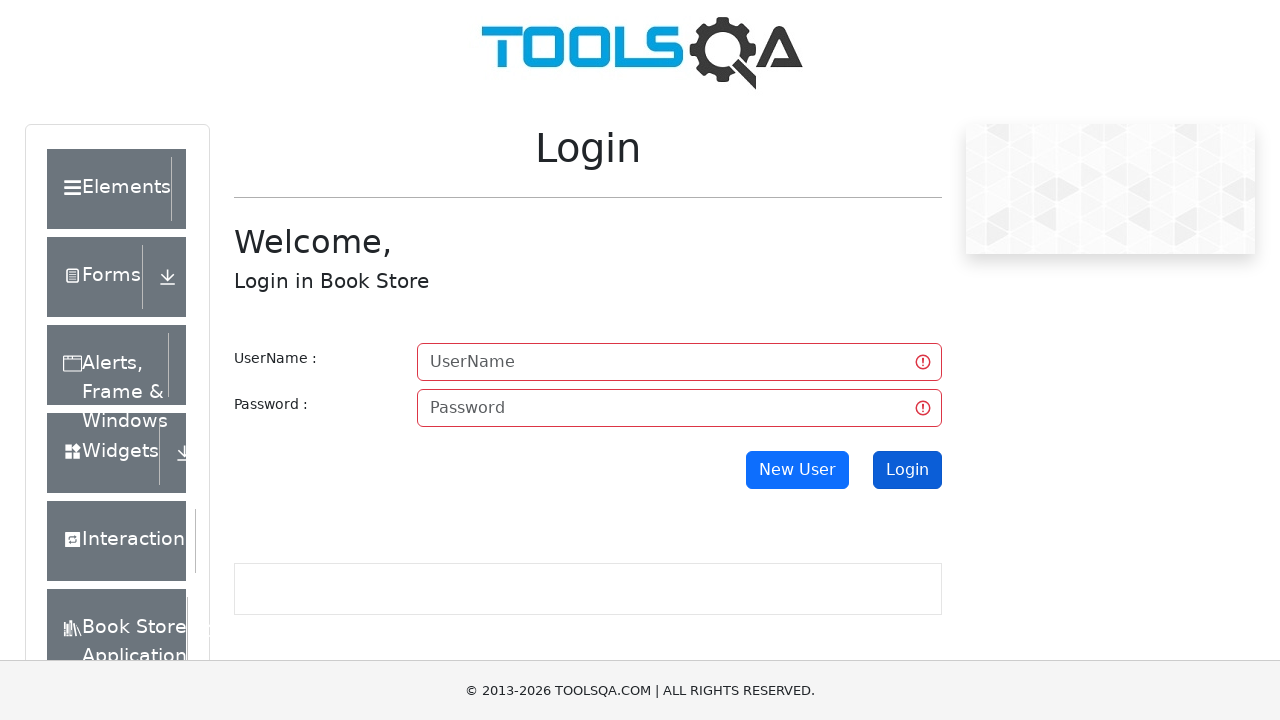